Navigates to the CMS government portal and verifies the presence and attributes of the "New User Registration" link by locating the element and checking its attributes are accessible.

Starting URL: https://portal.cms.gov/portal/

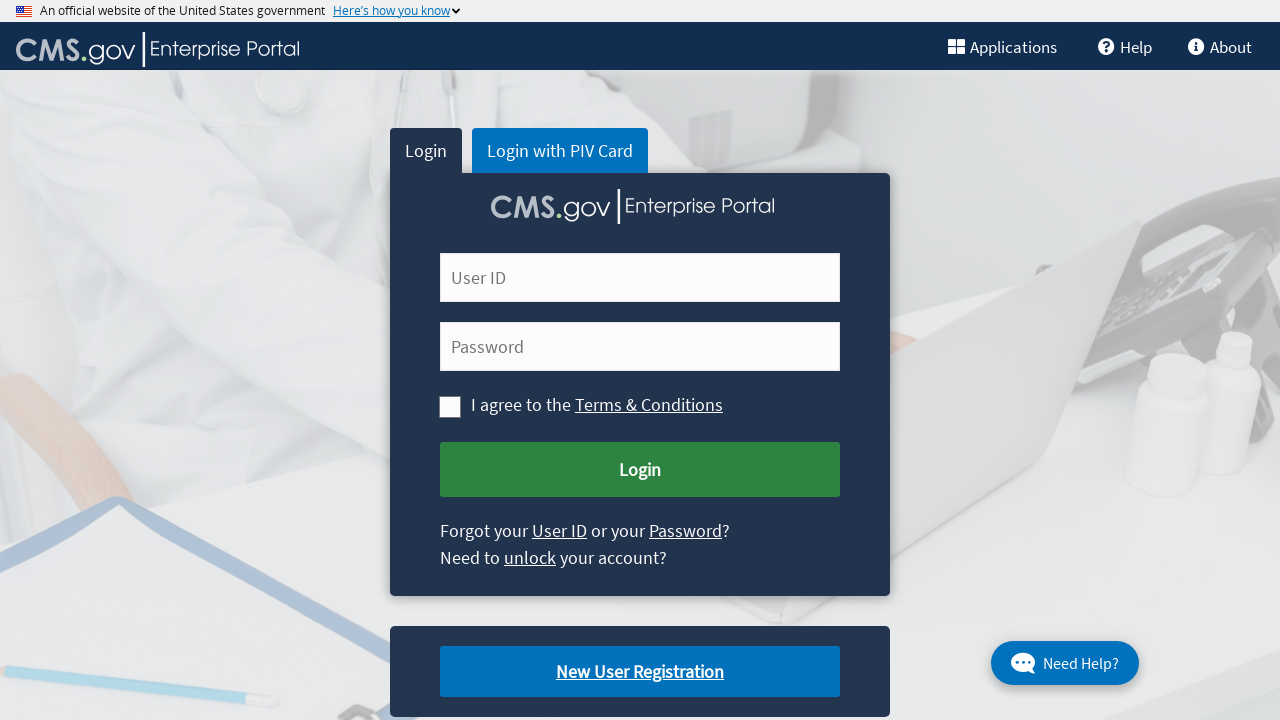

Navigated to CMS government portal
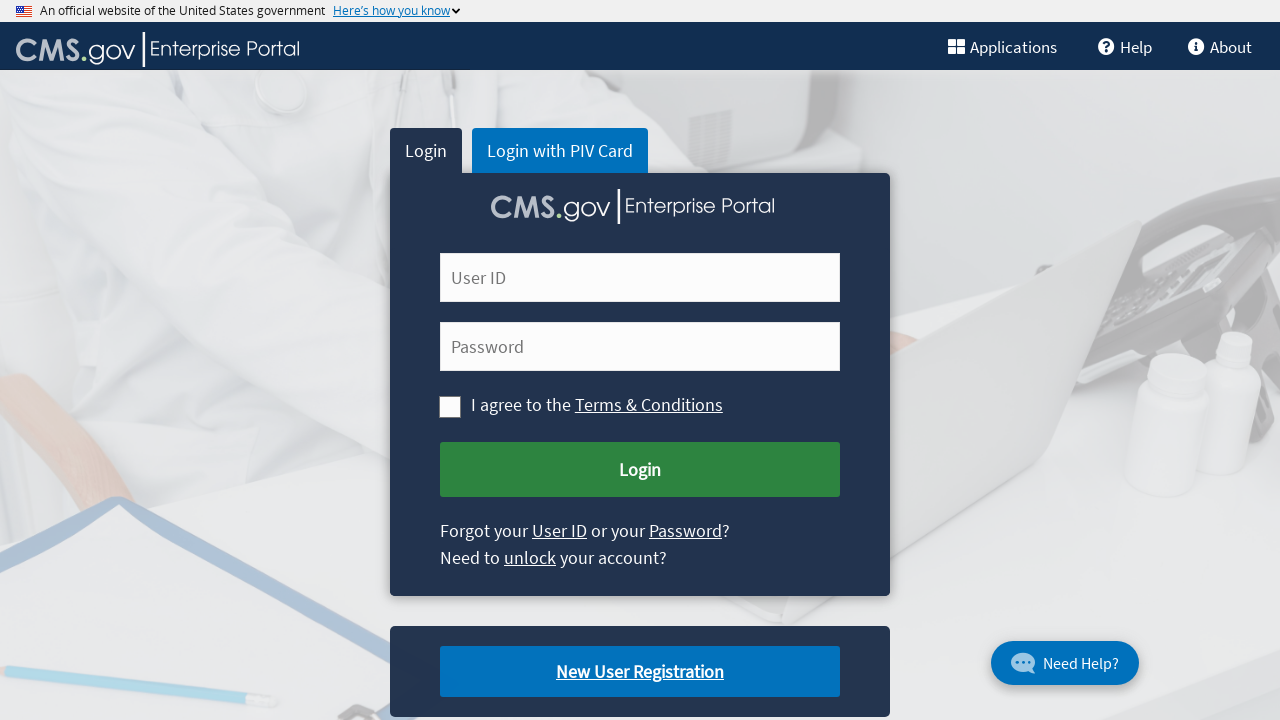

Located 'New User Registration' link element
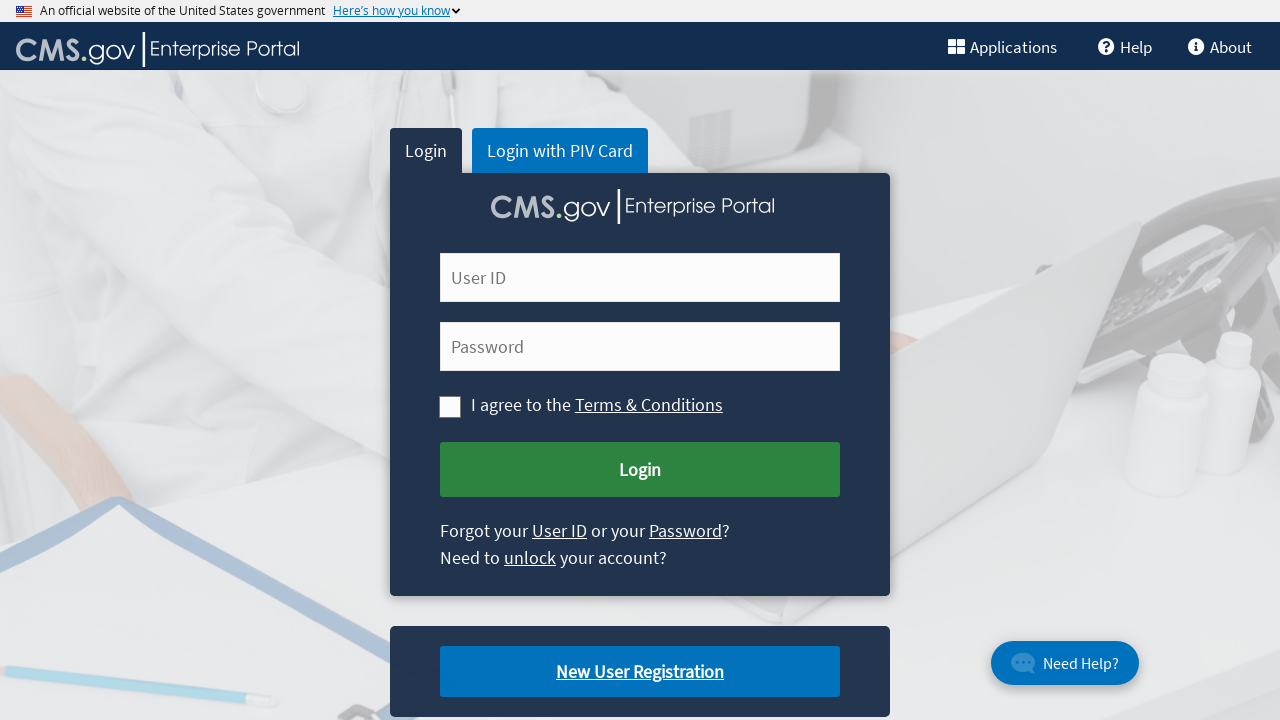

'New User Registration' link became visible
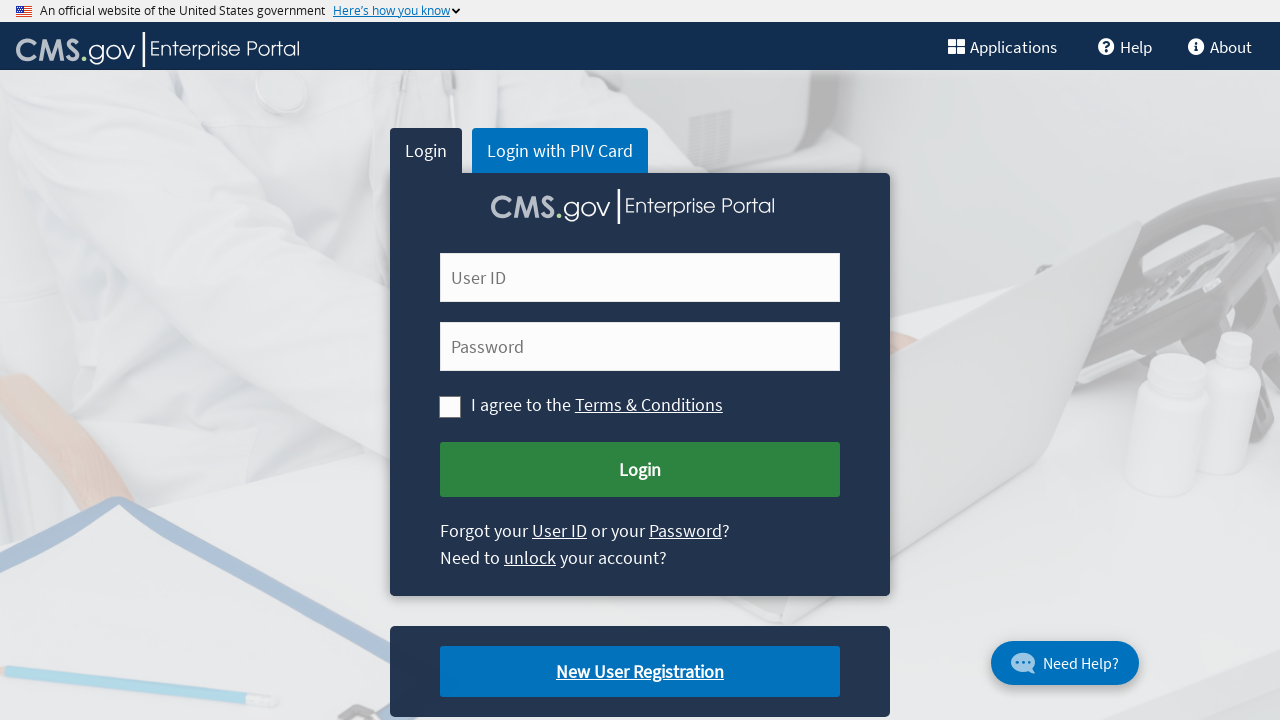

Verified 'New User Registration' link has href attribute
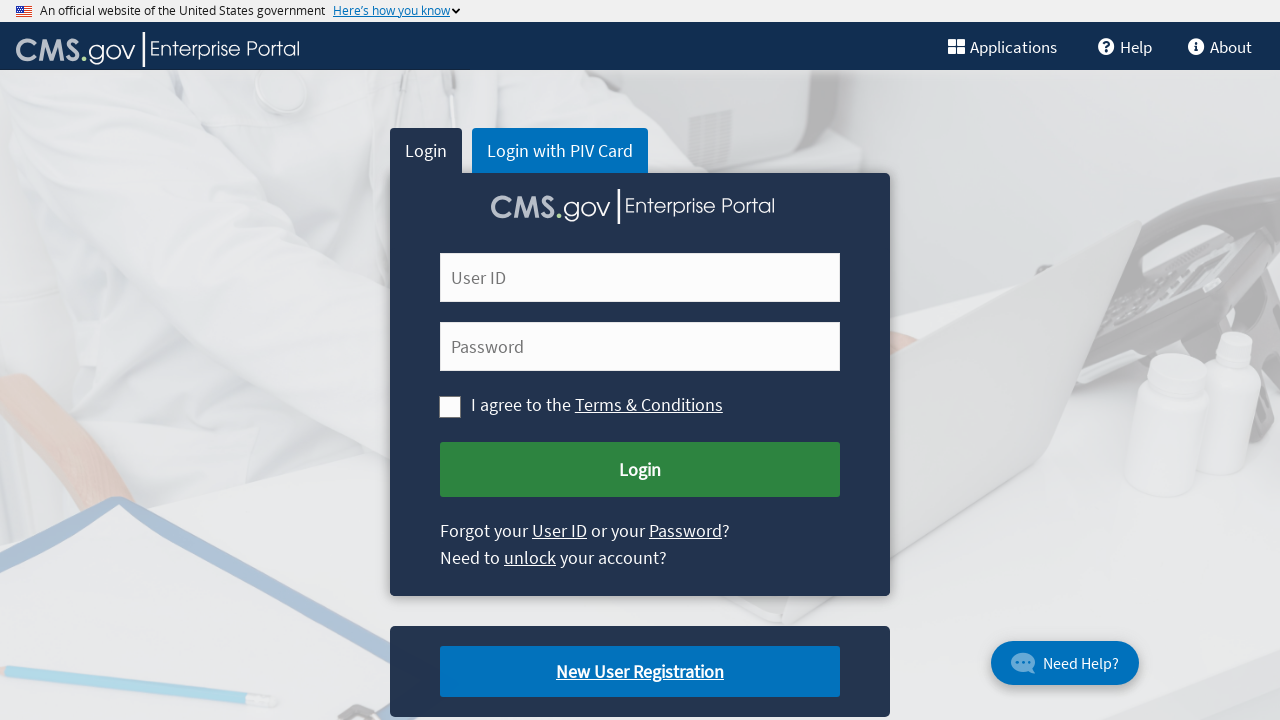

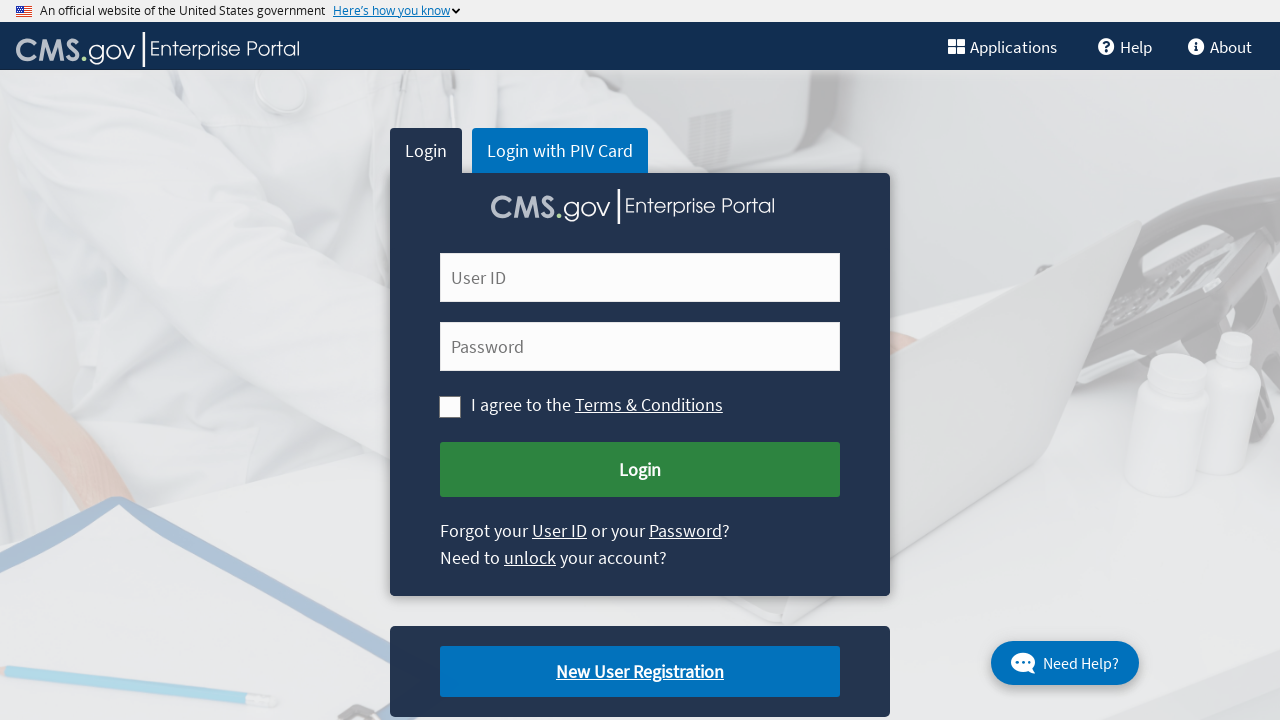